Tests that the download plot as PNG button is available and clickable.

Starting URL: https://badj.github.io/NZGovDebtTrends2002-2025/

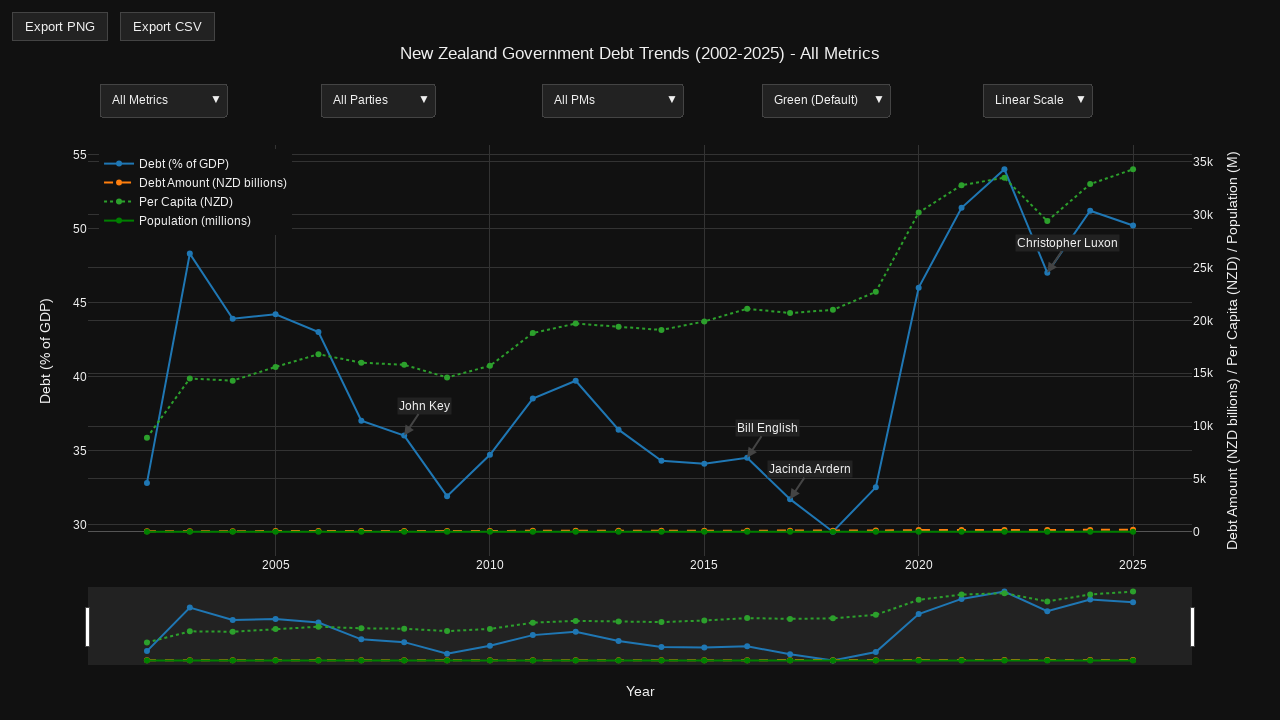

Navigated to NZ Government Debt Trends page
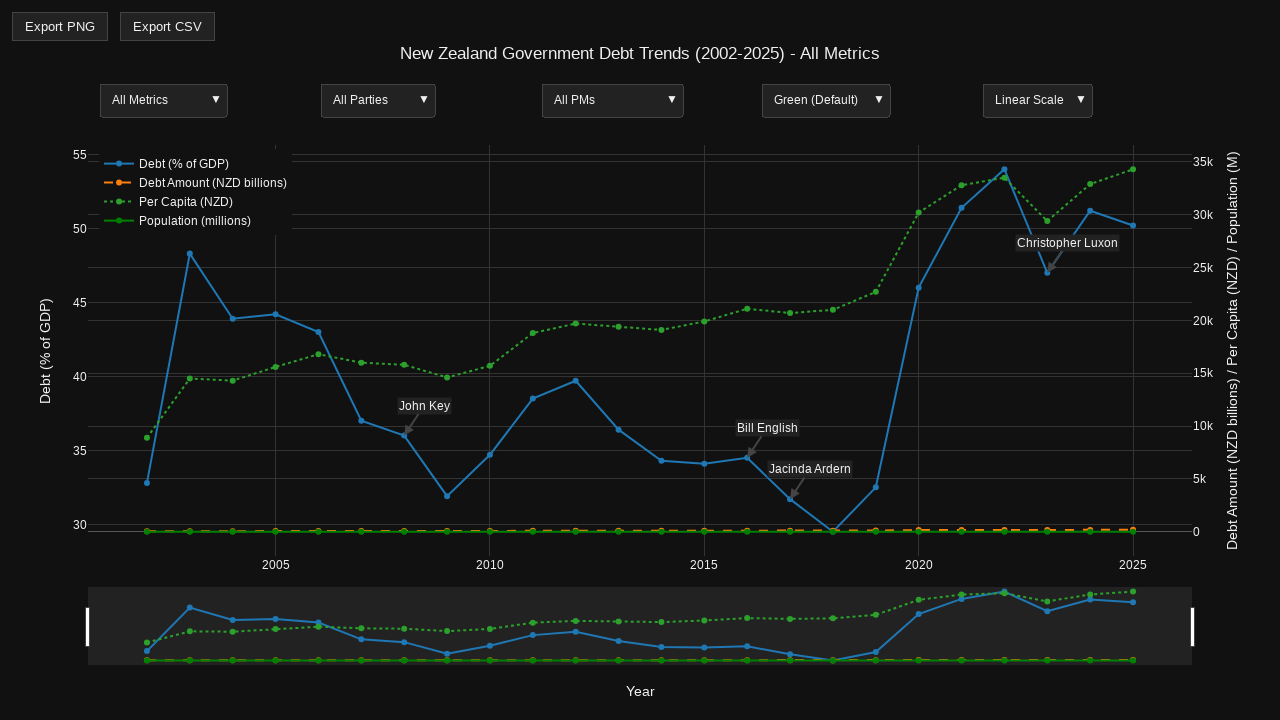

Plot container became visible
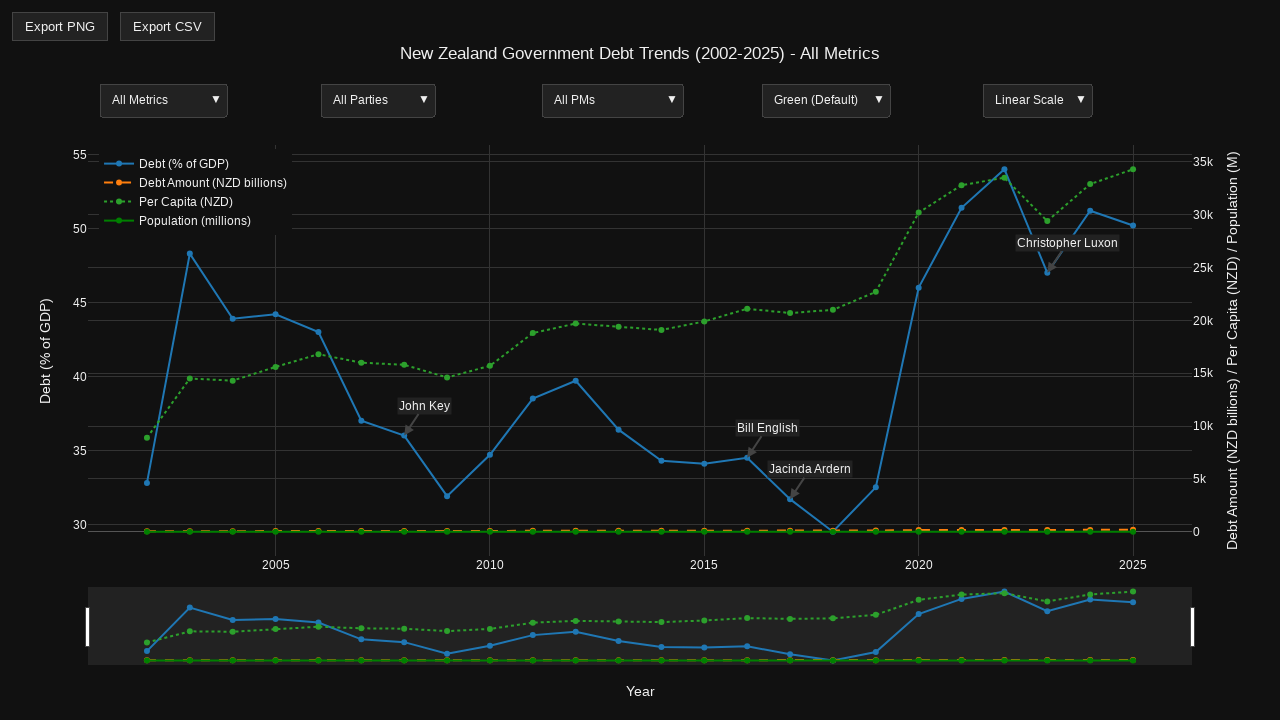

Hovered over plot to reveal modebar at (640, 370) on .js-plotly-plot
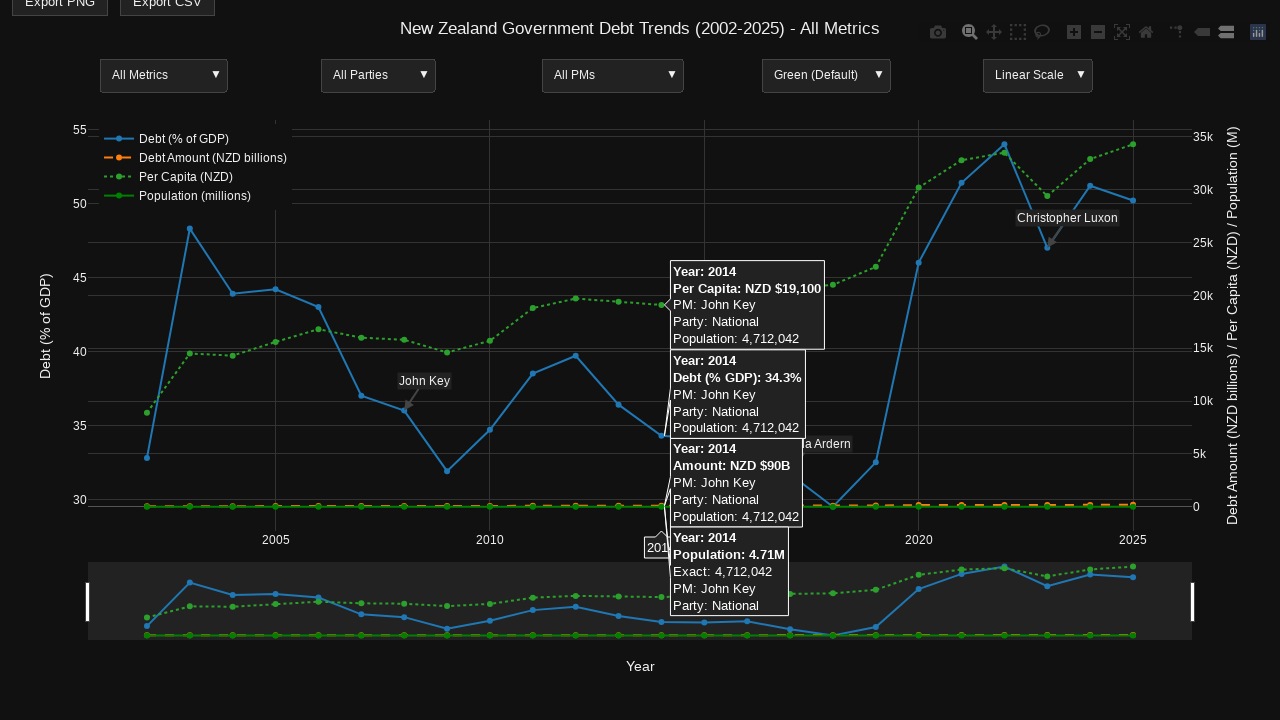

Download plot as PNG button became visible
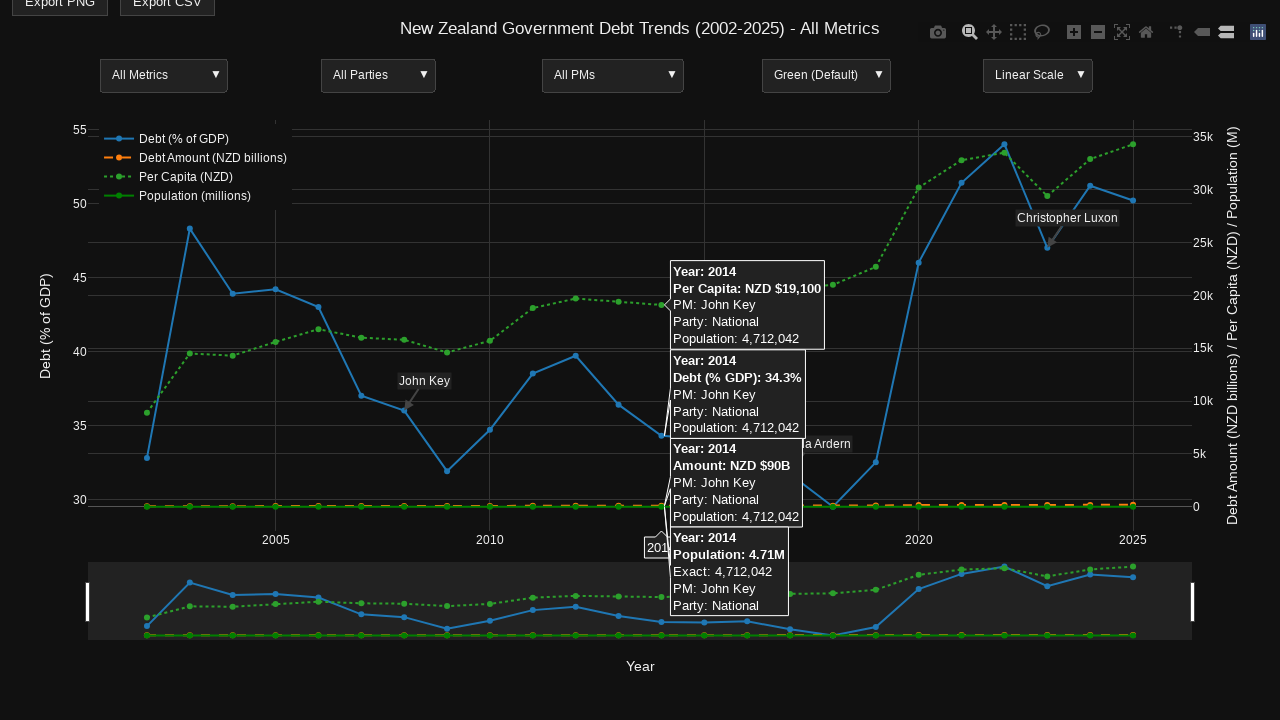

Clicked download plot as PNG button at (938, 32) on .modebar-btn[data-title='Download plot as a png']
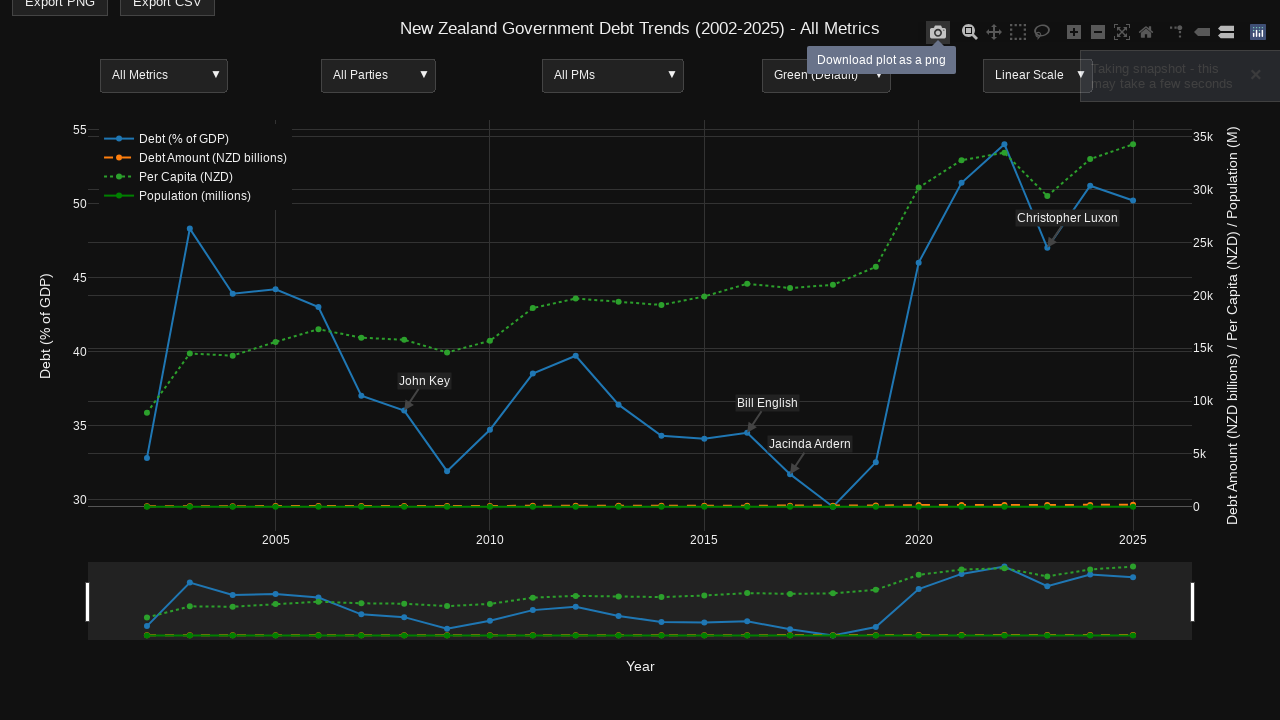

Verified plot remains visible after download click
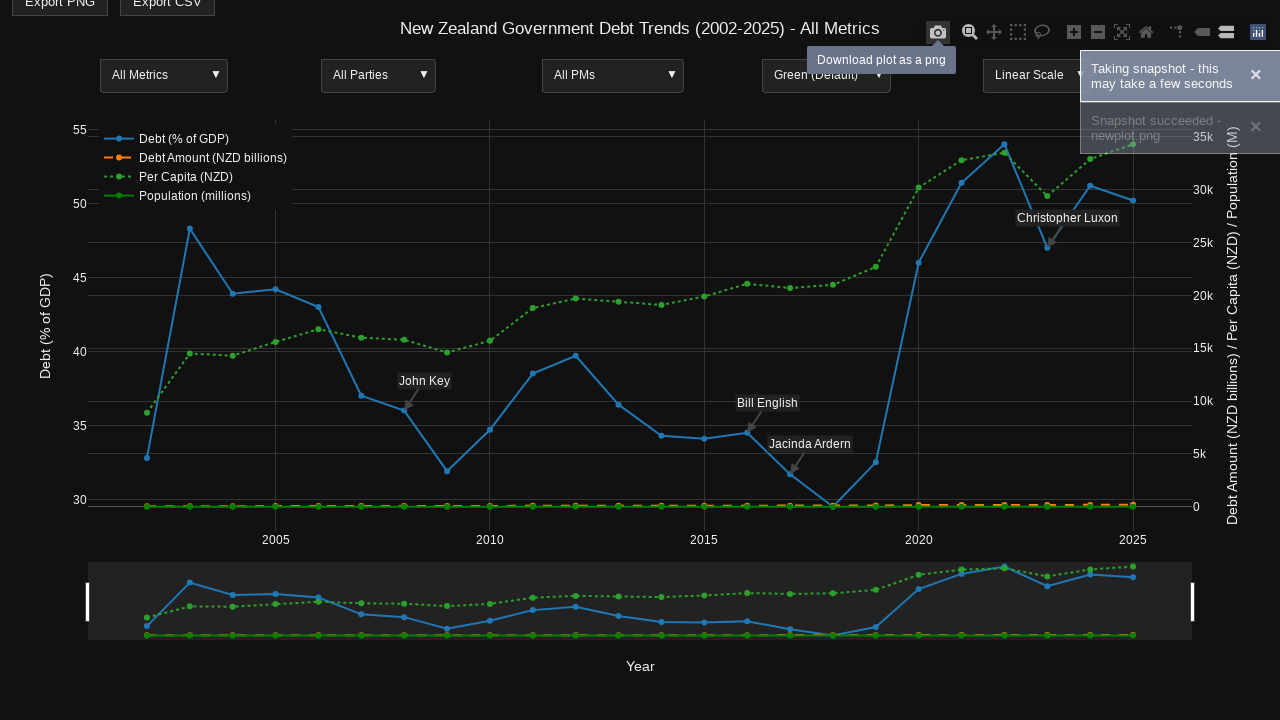

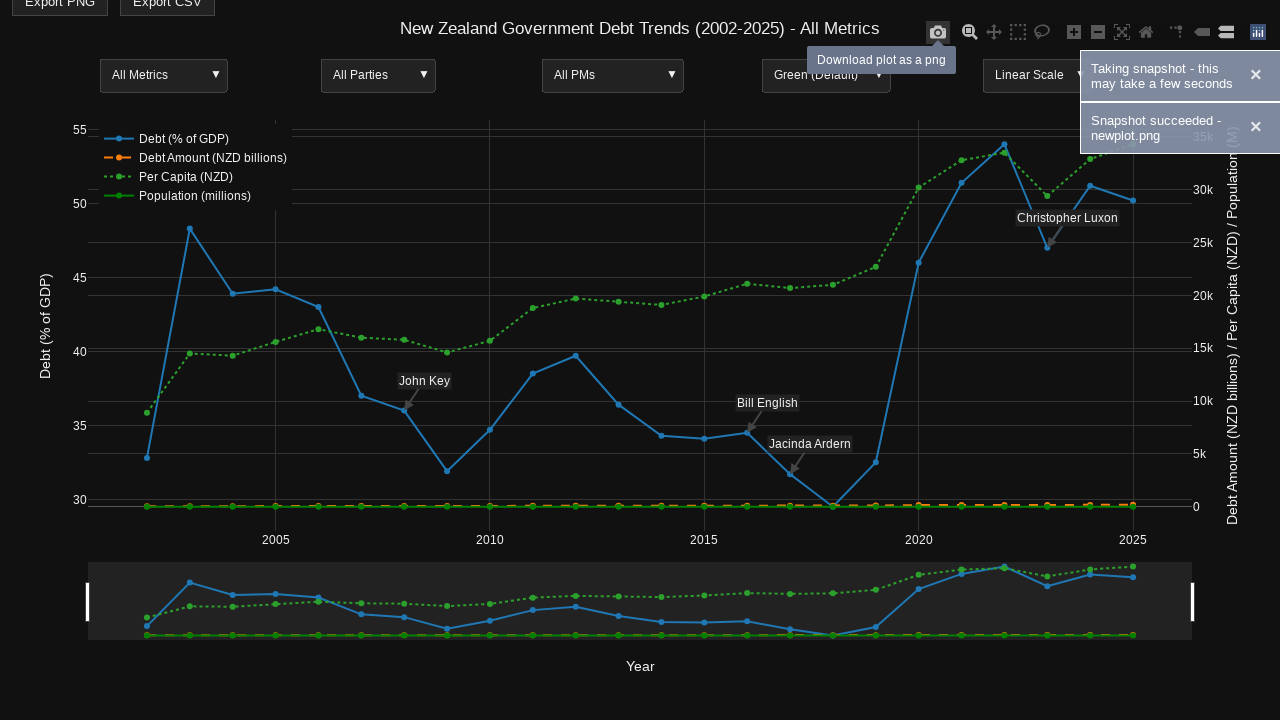